Tests that the homepage works correctly on desktop viewport (1920x1080).

Starting URL: https://foco.mx

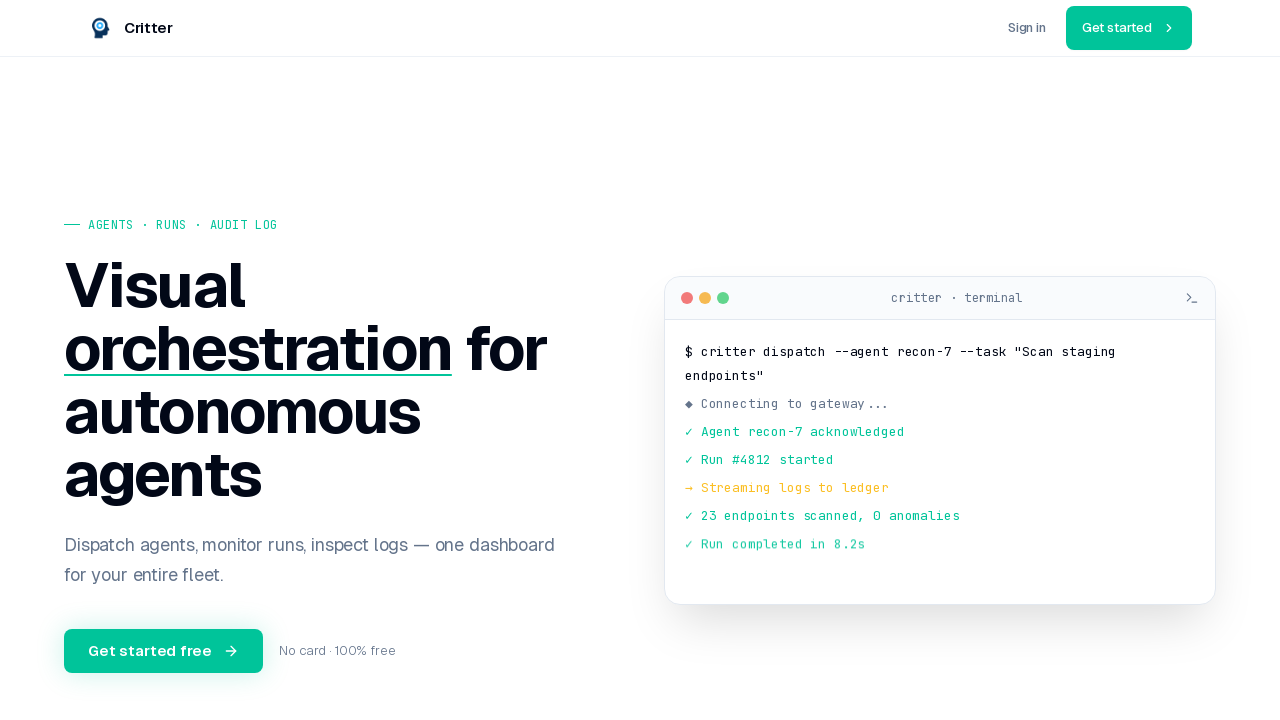

Set viewport to desktop size (1920x1080)
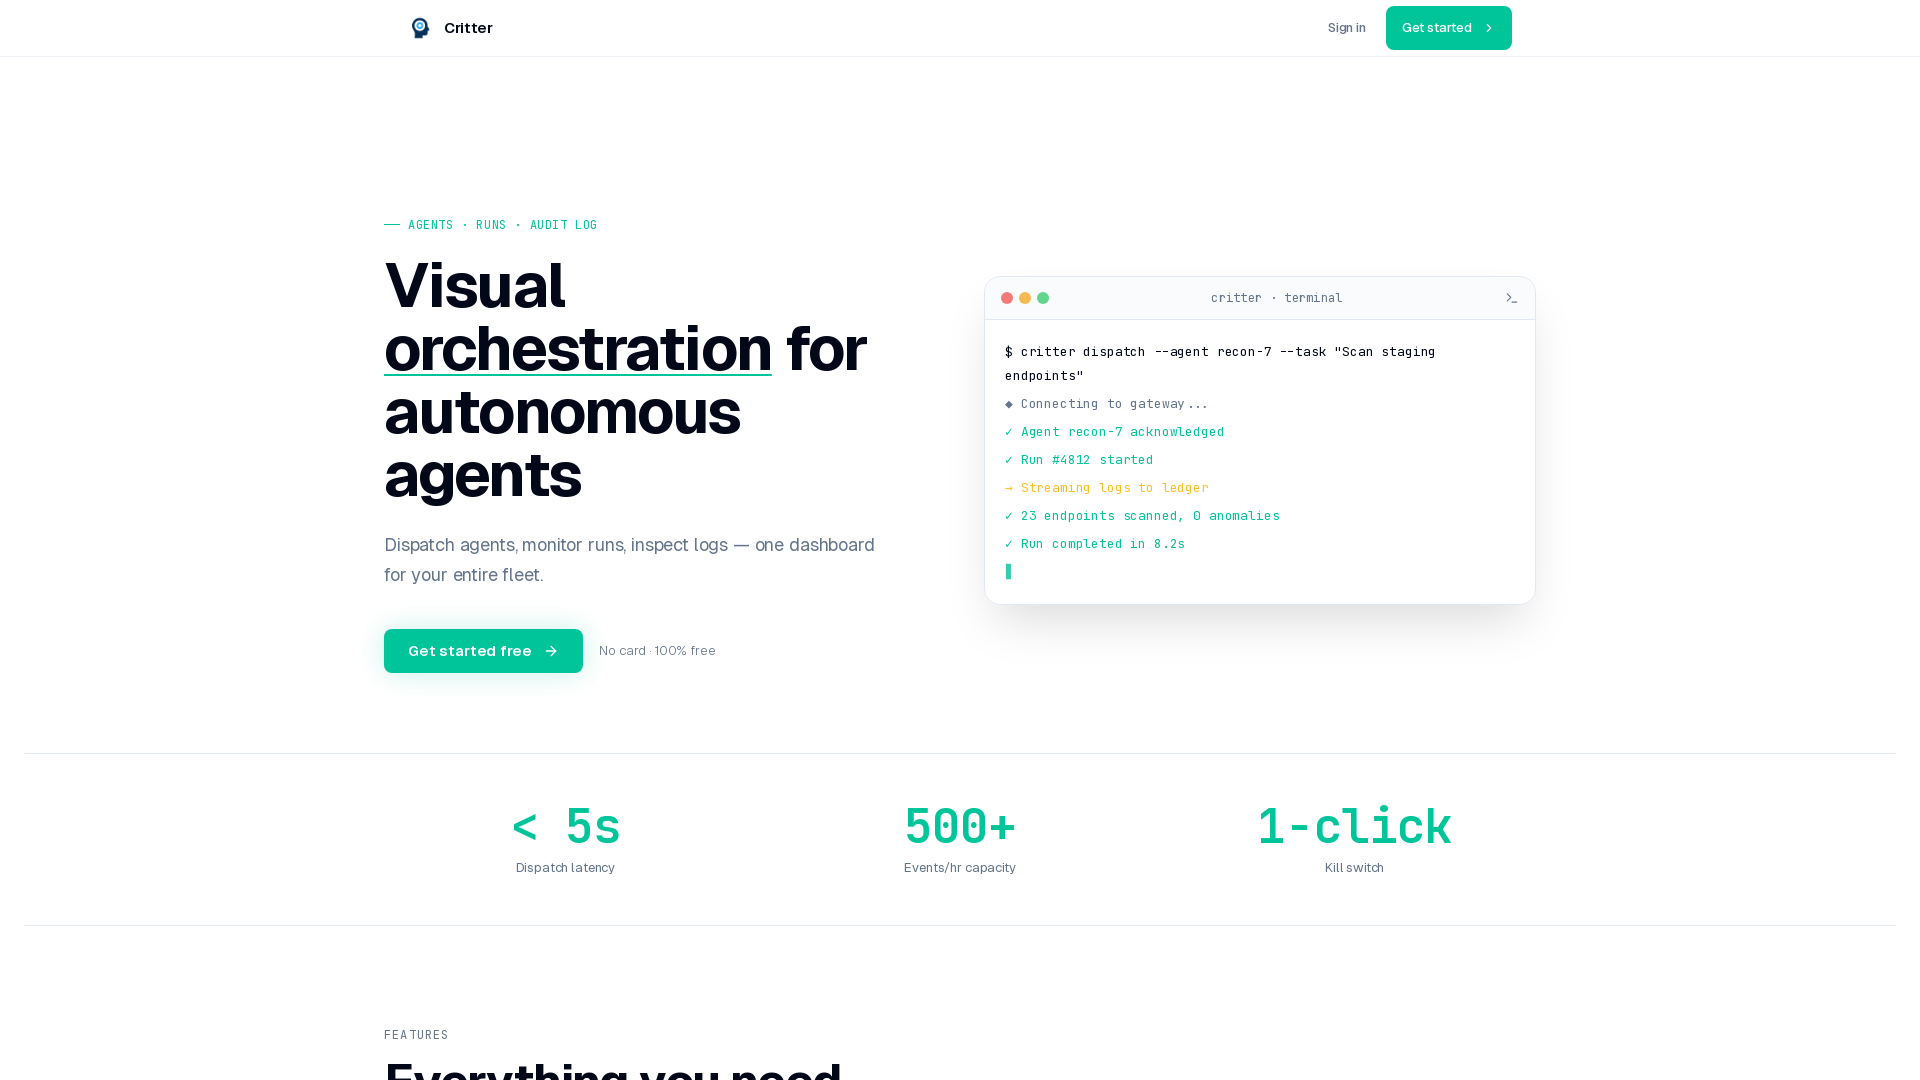

Reloaded page with desktop viewport
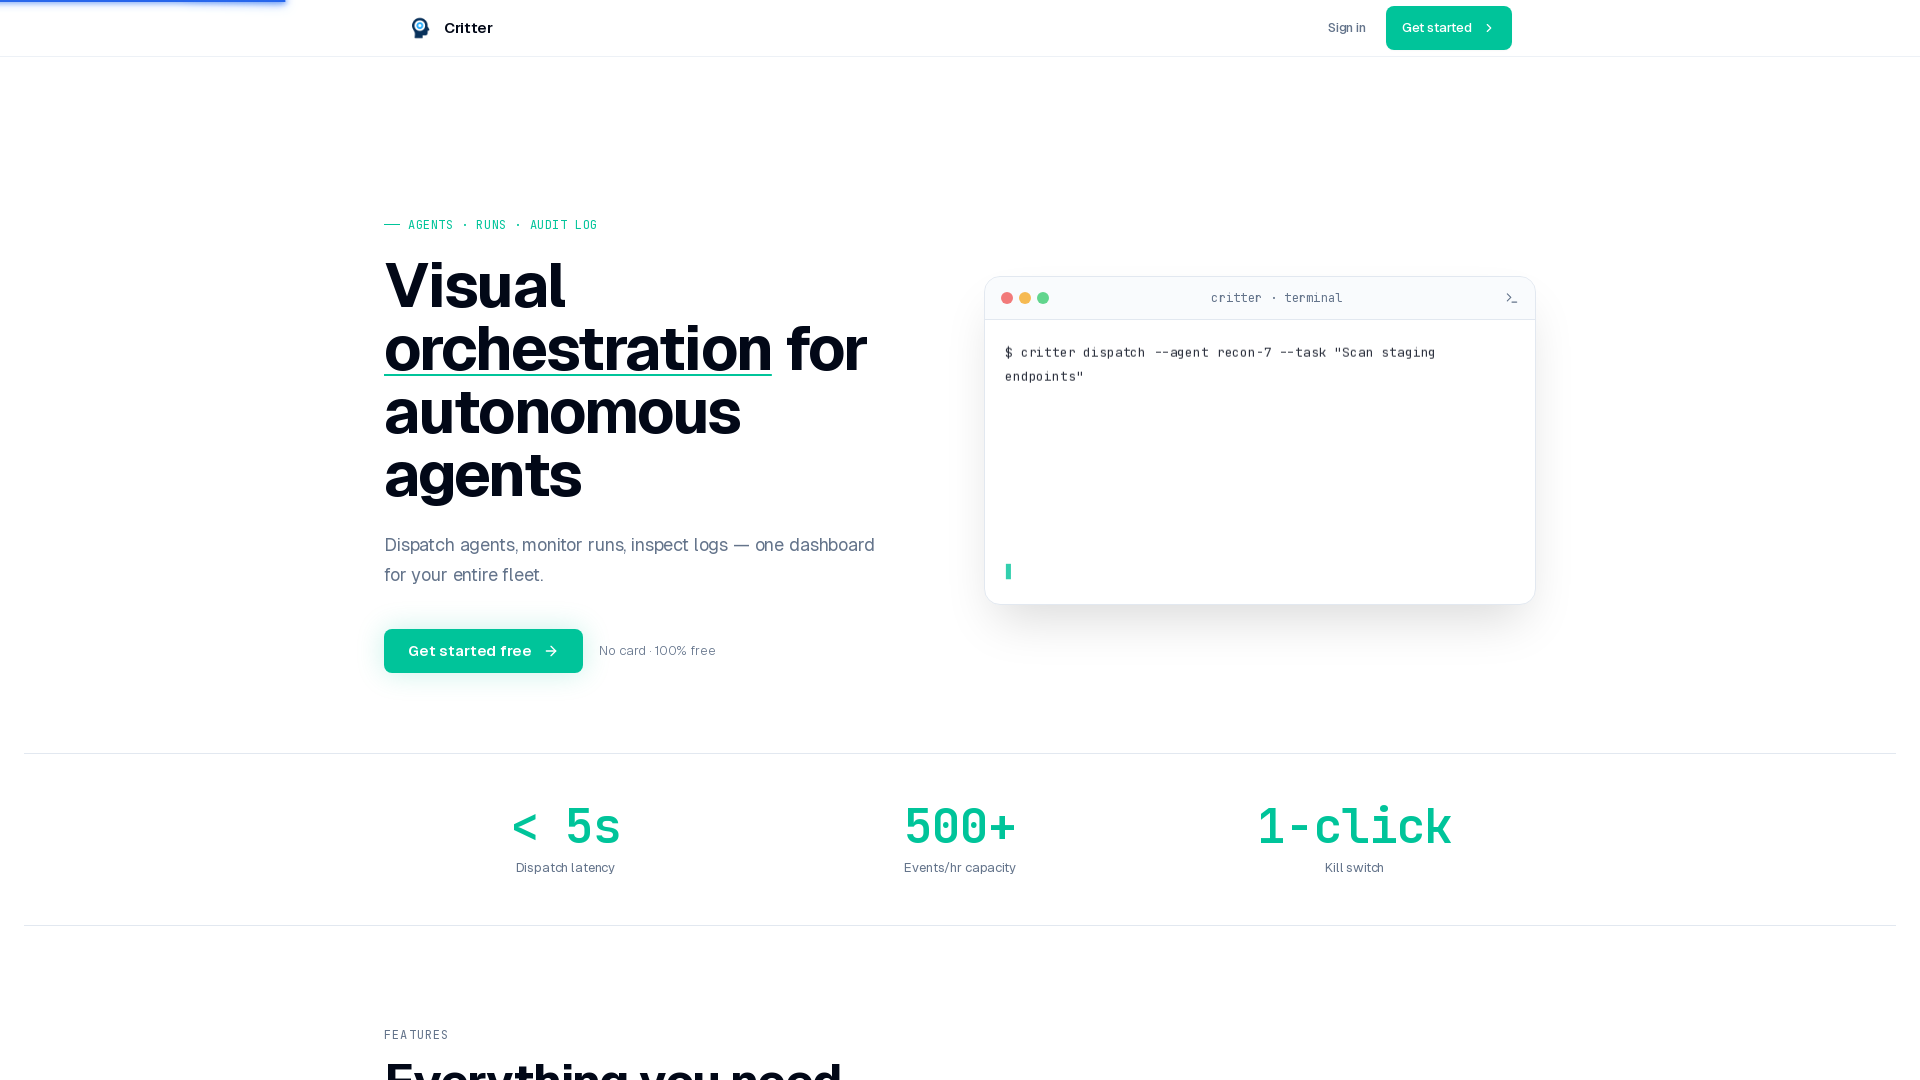

Page load state completed
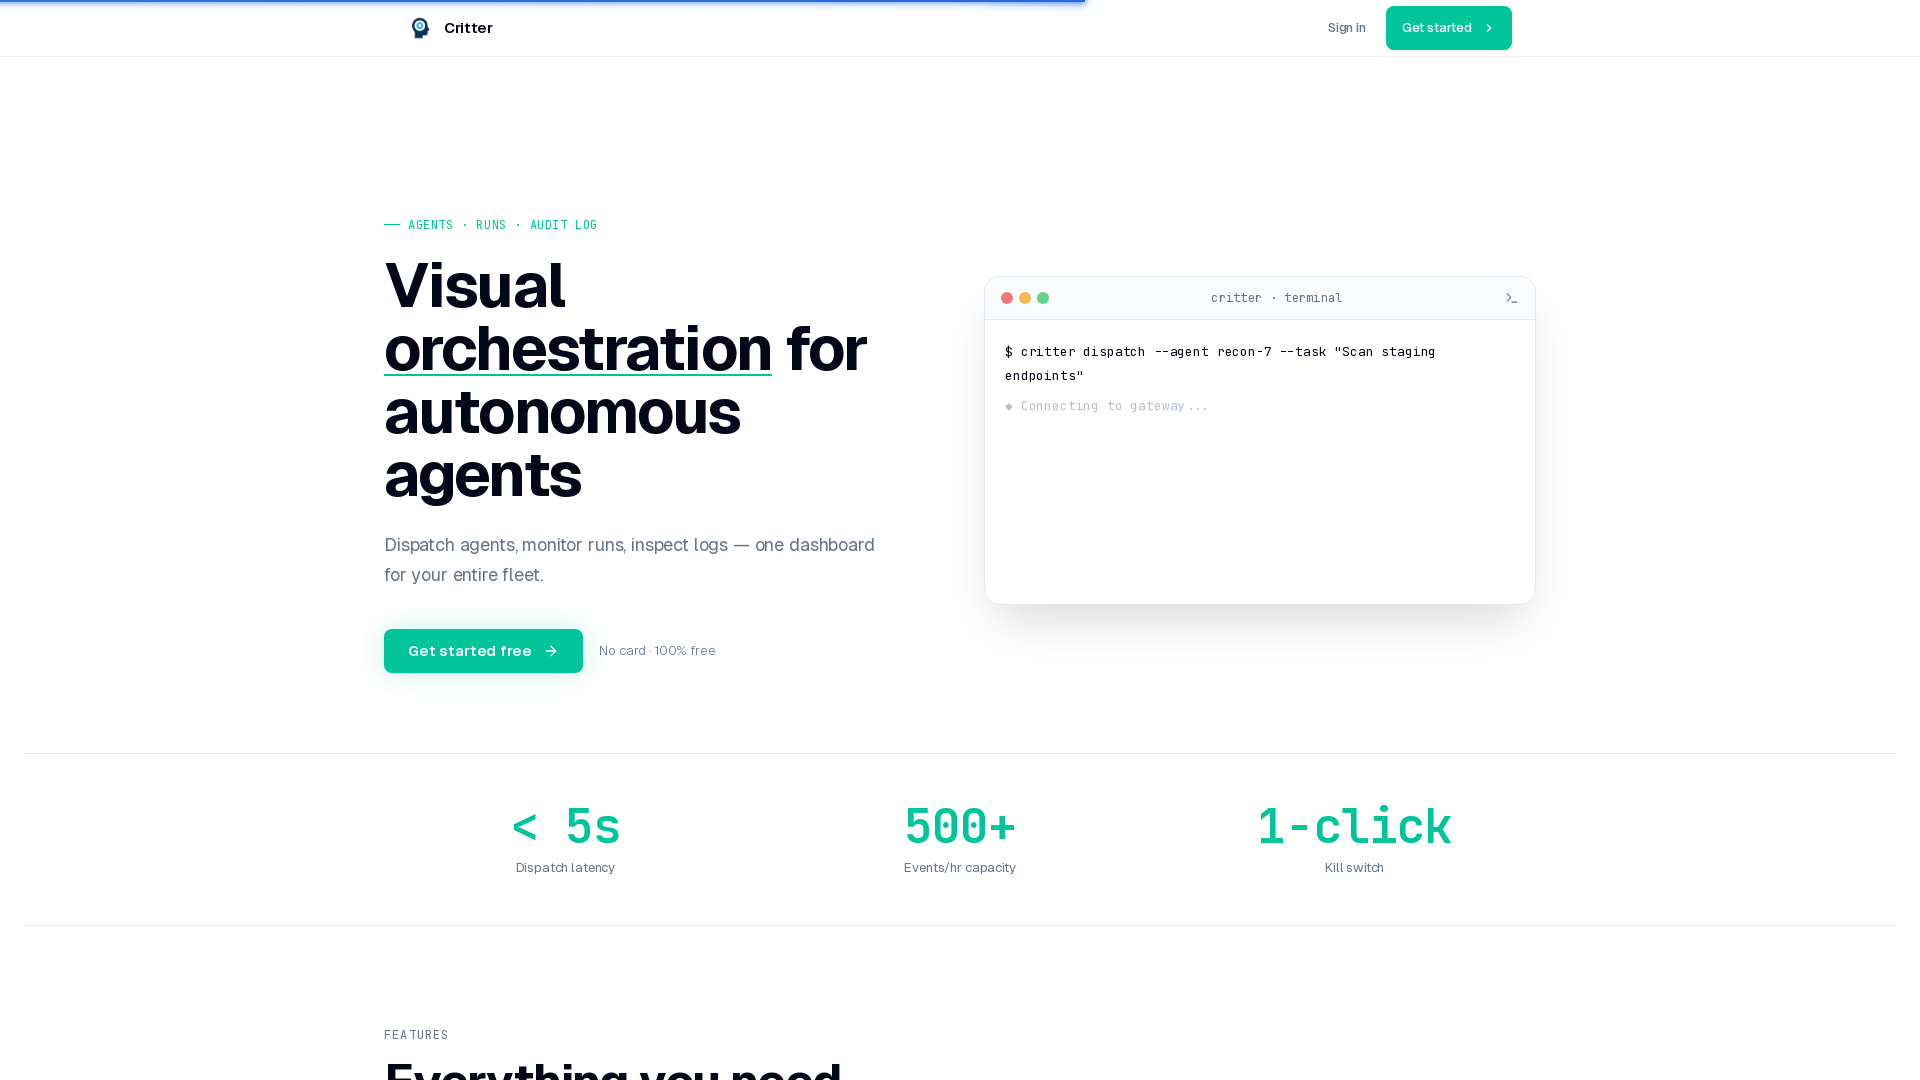

Main heading (h1) is visible on desktop viewport
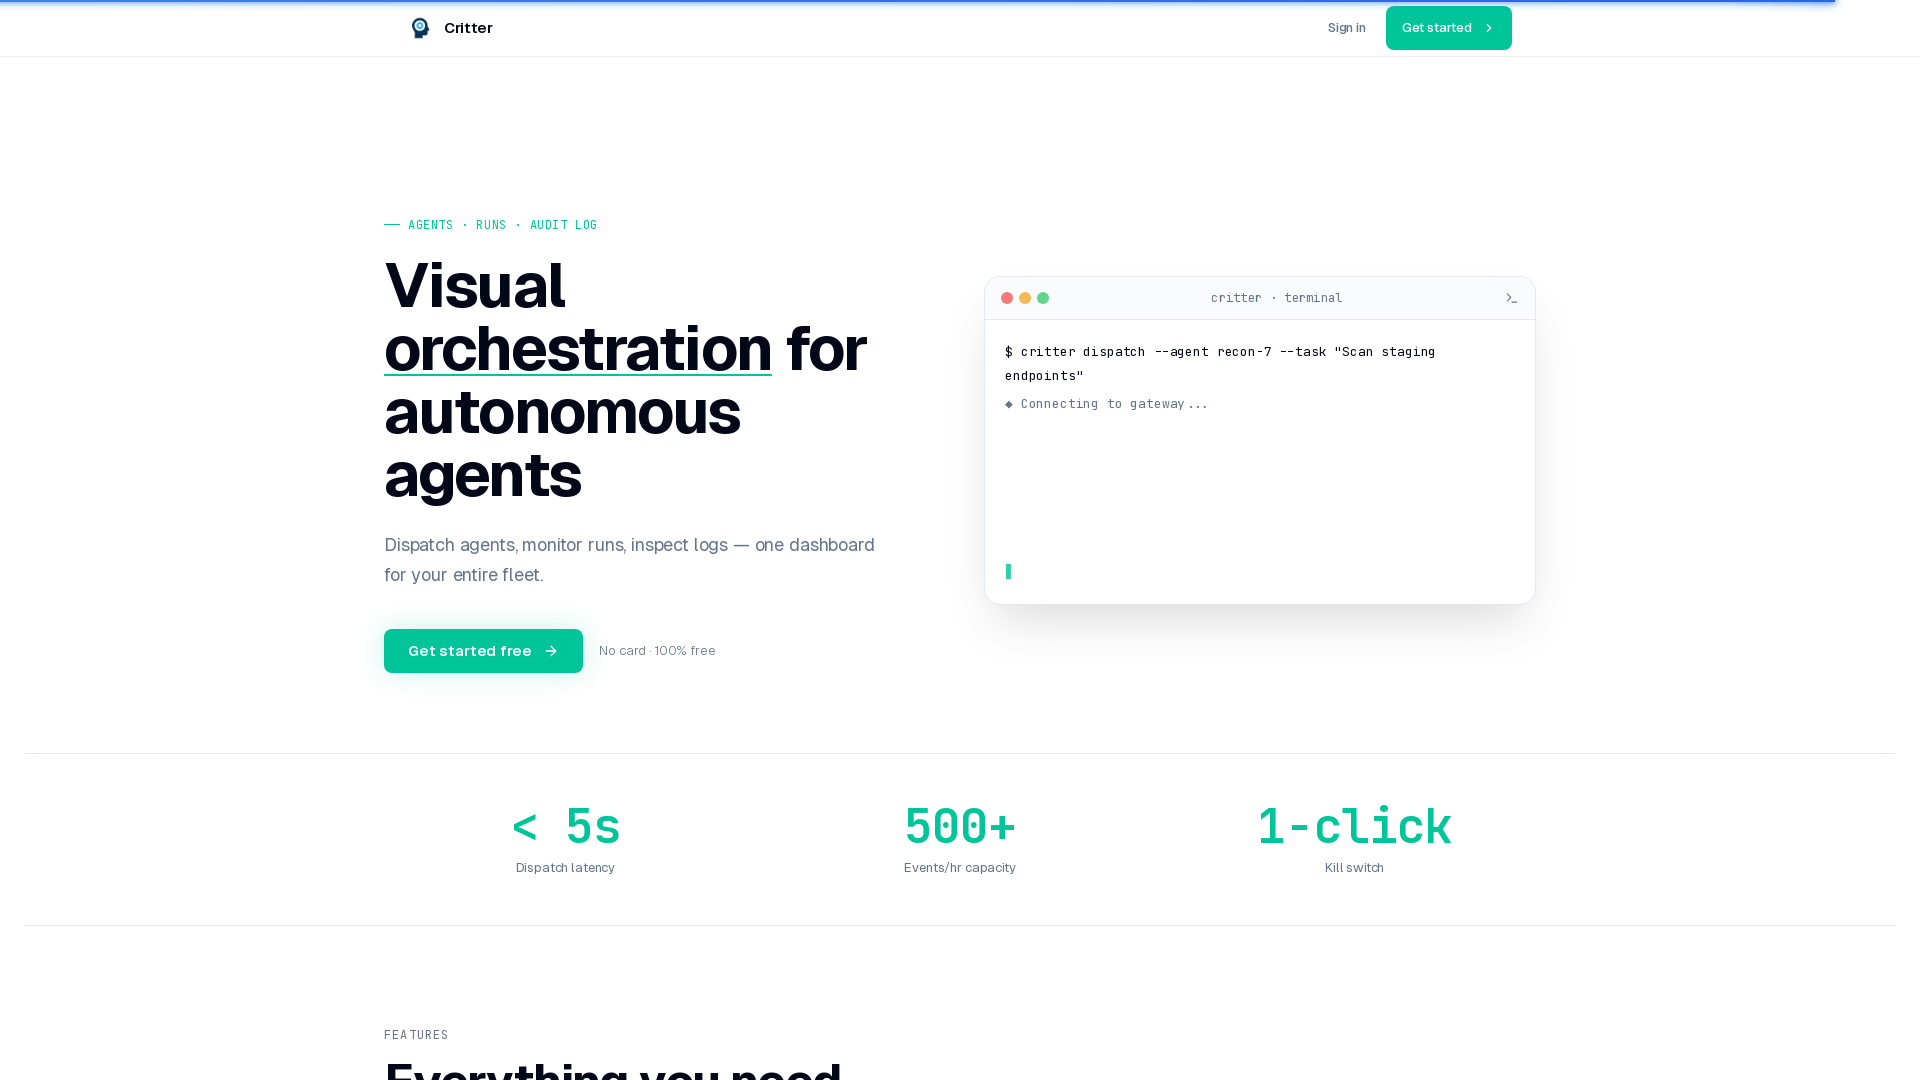

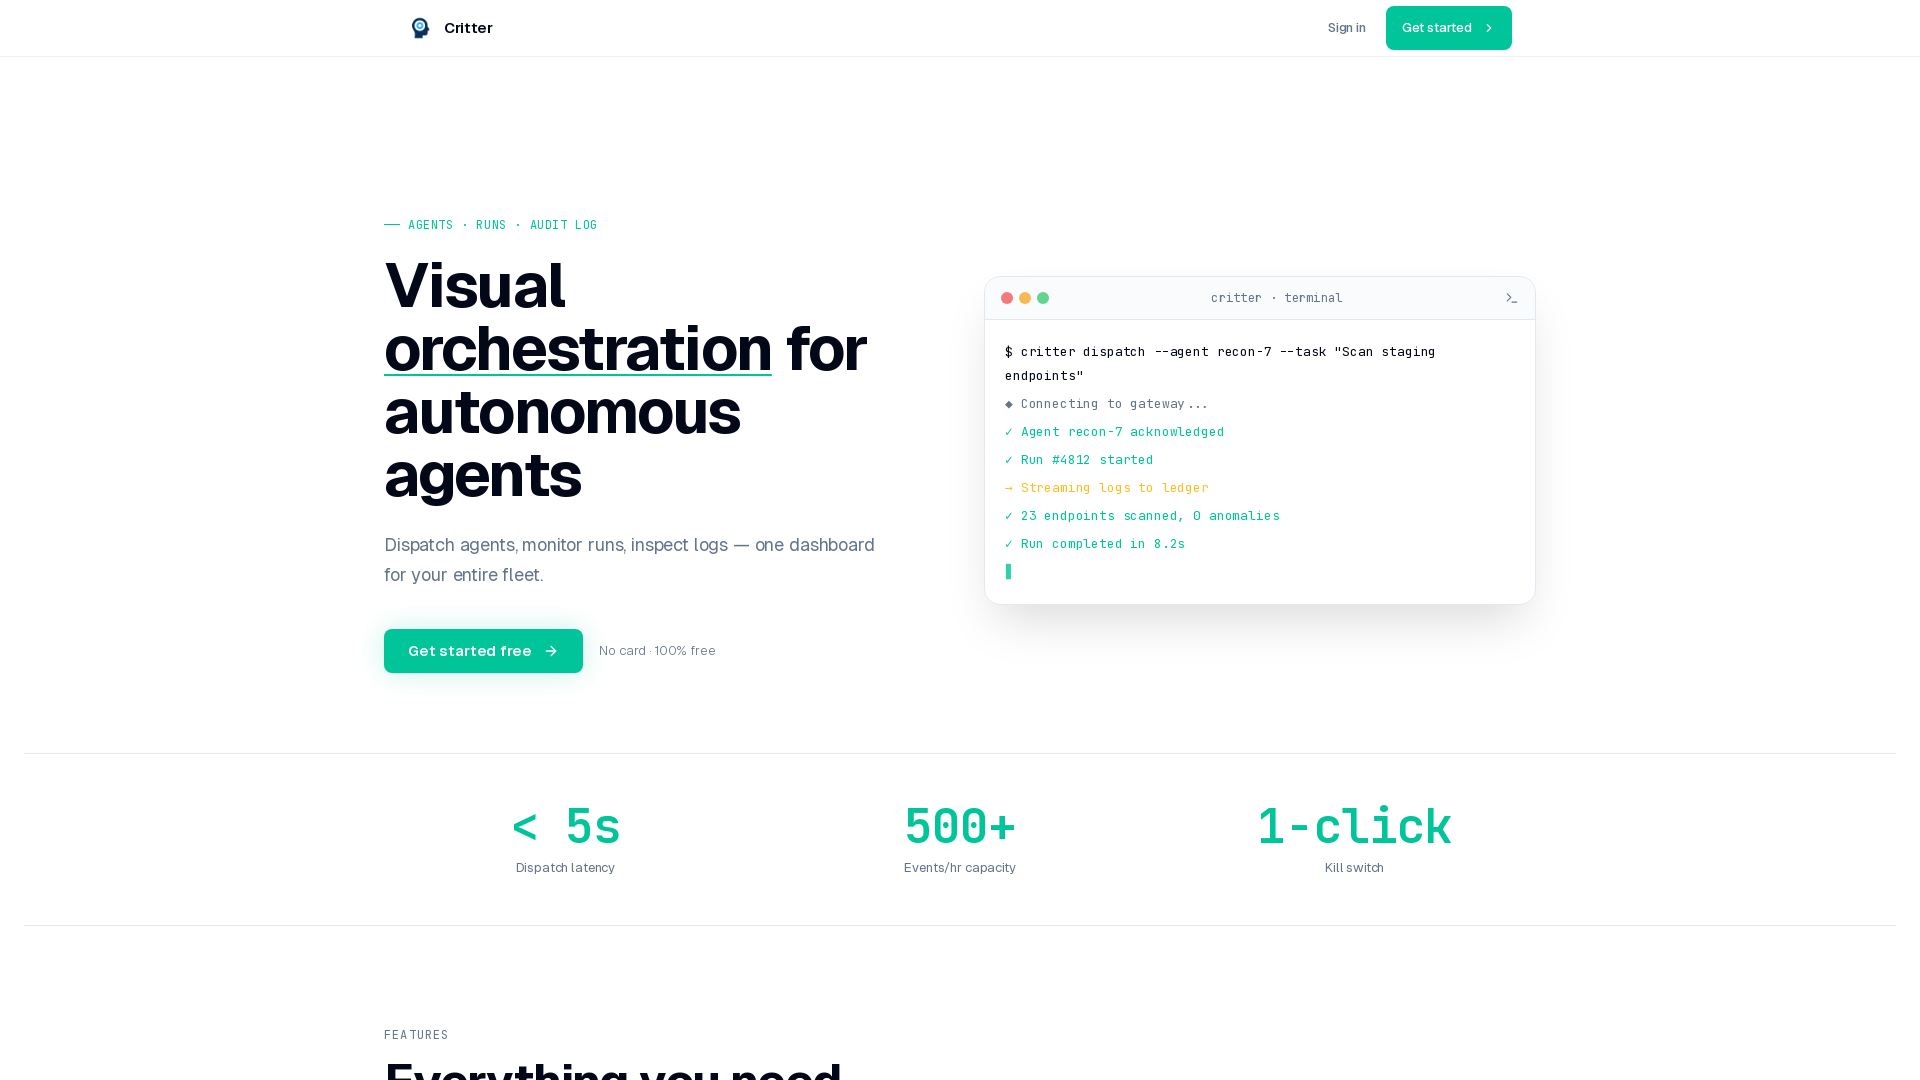